Tests checking if the search box is selected/checked

Starting URL: https://duckduckgo.com/

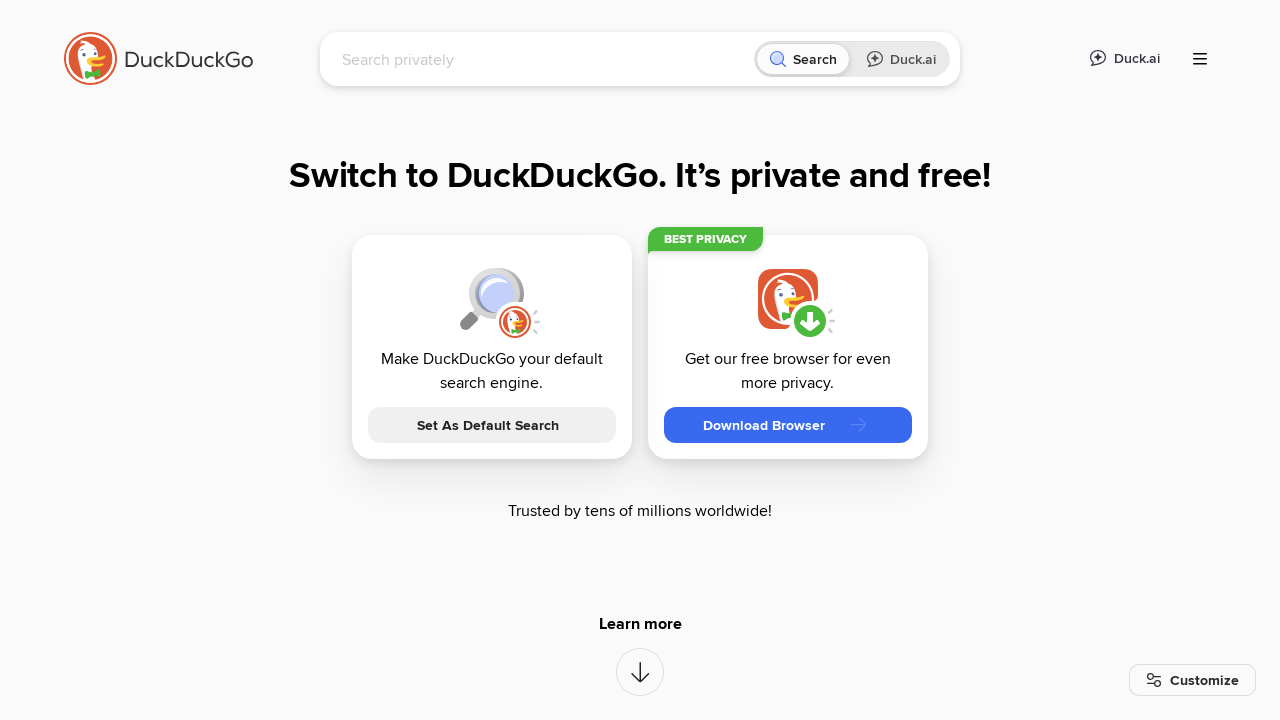

Located search box element with ID 'searchbox_input'
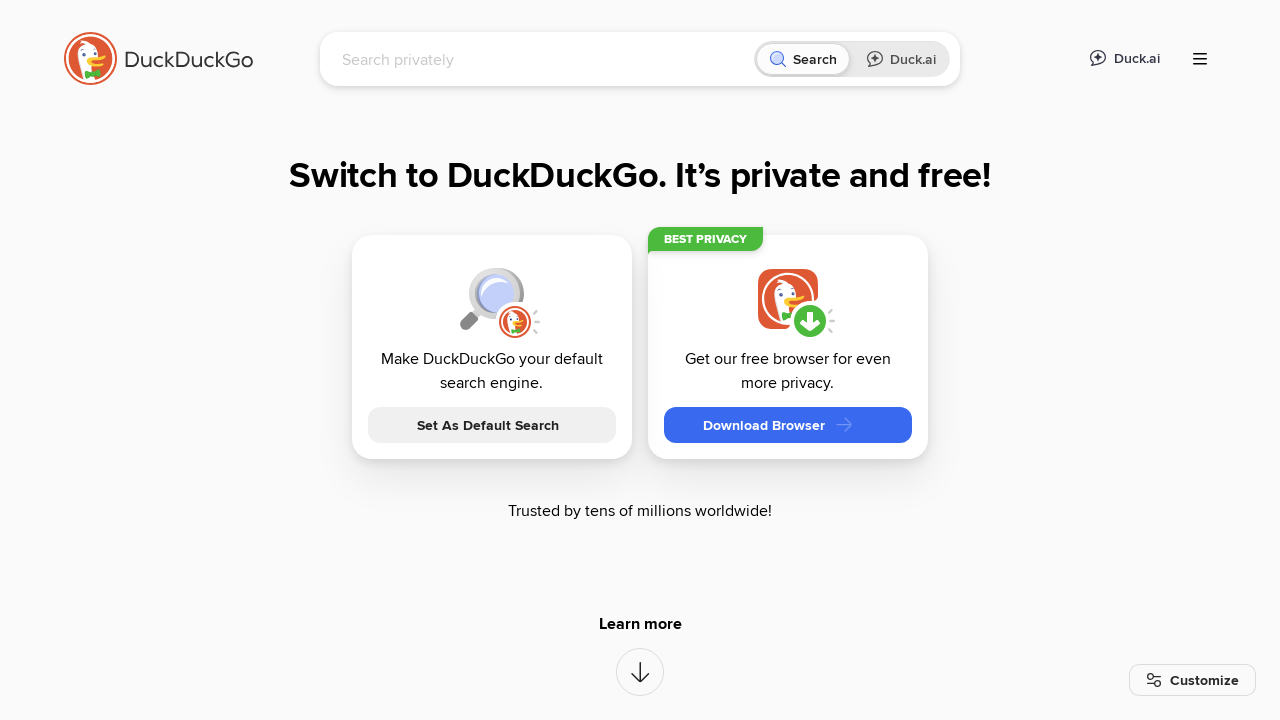

Checked if search box is visible
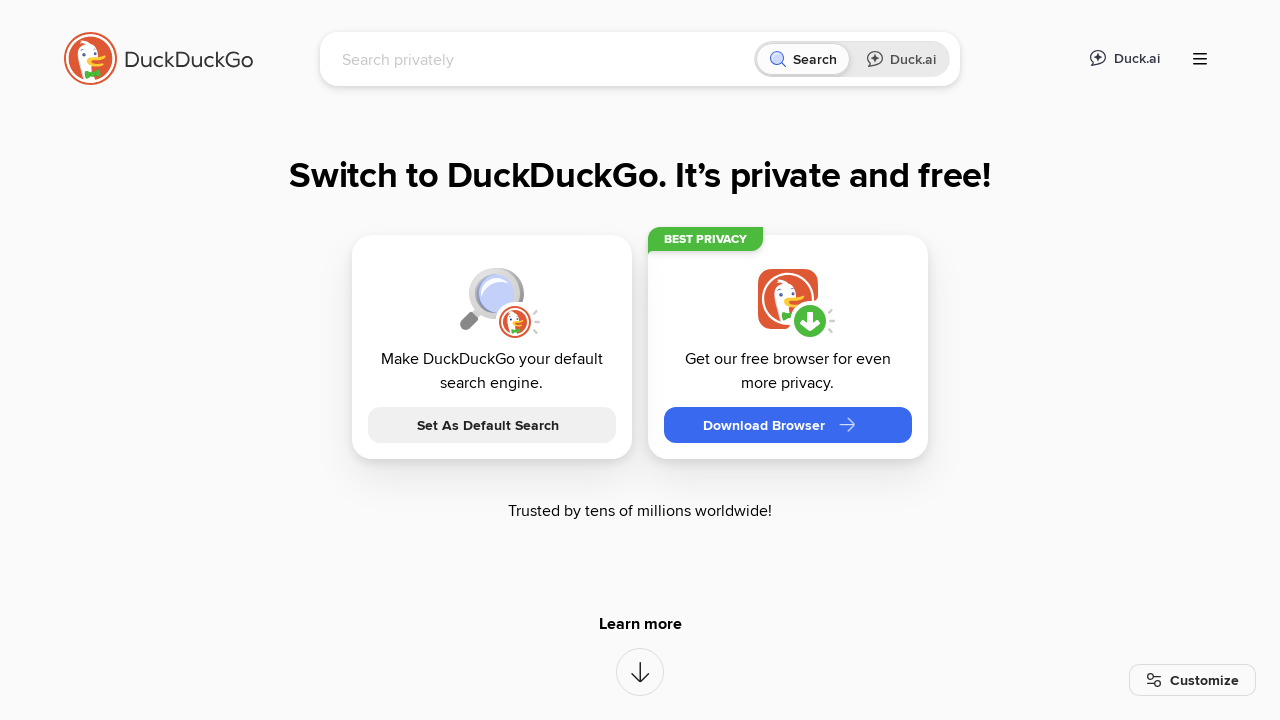

Waited for search box to become visible
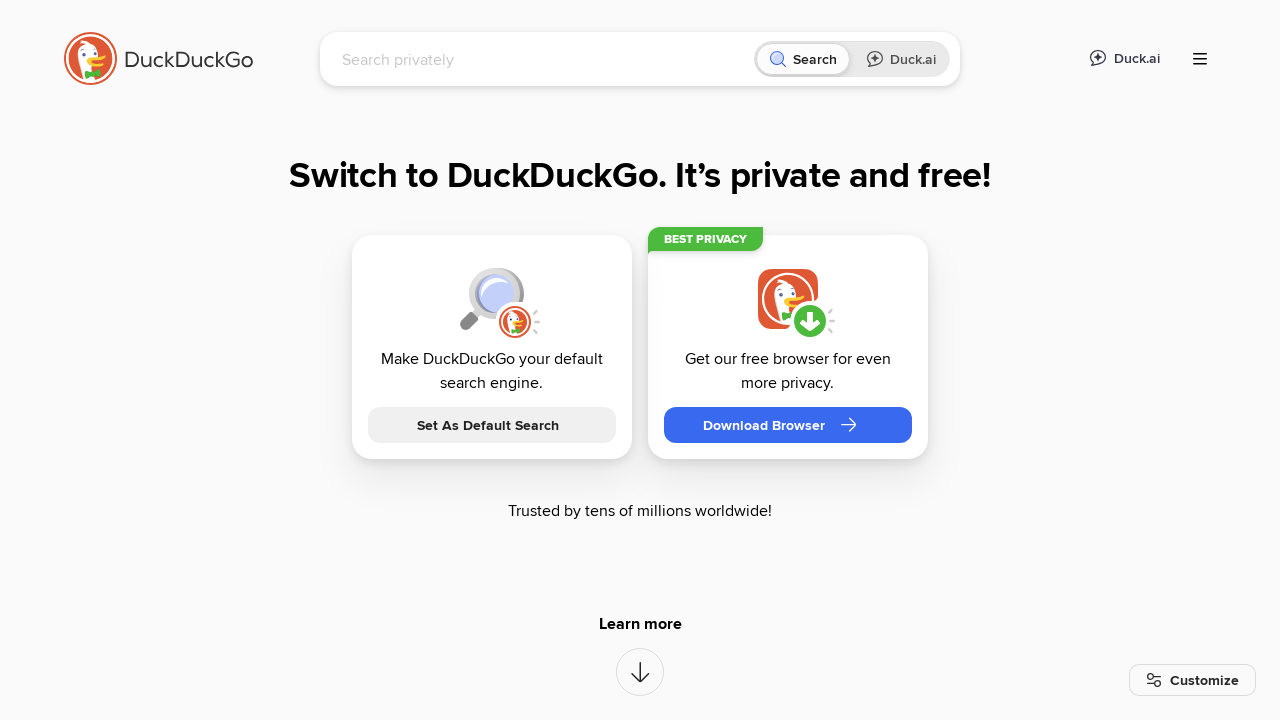

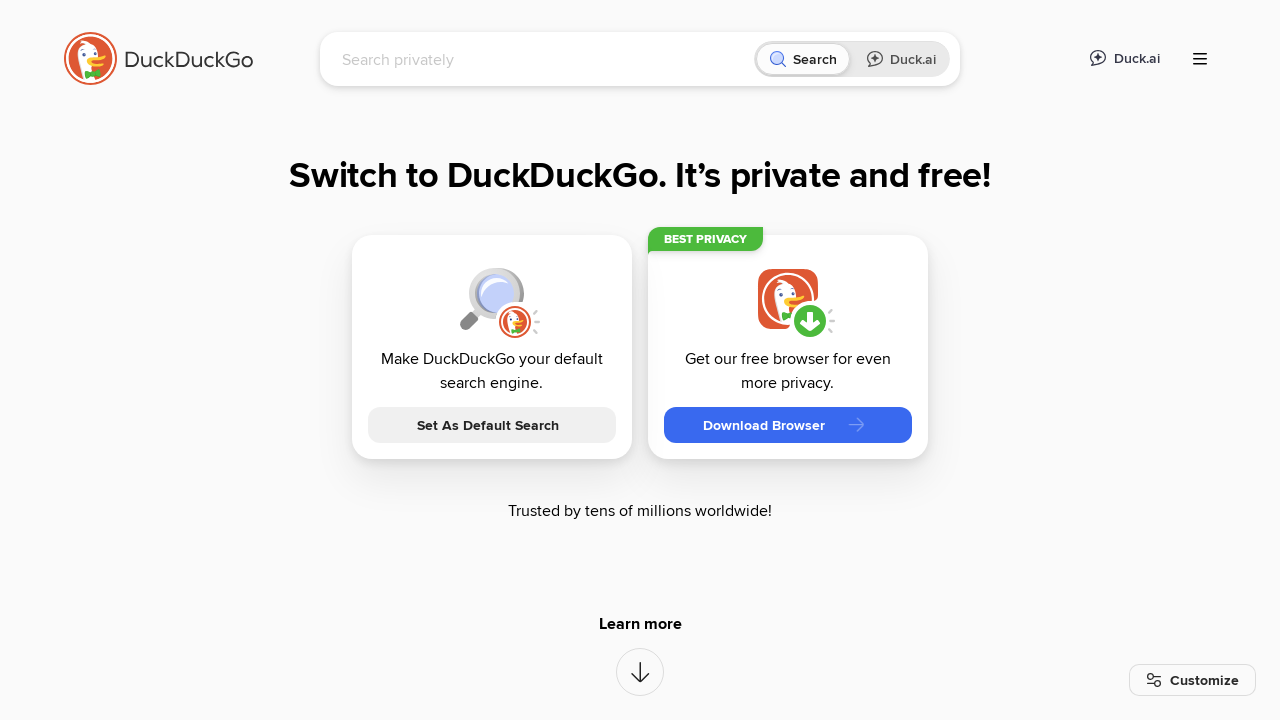